Tests login form with incorrect credentials, expecting an invalid credentials error message

Starting URL: https://front.serverest.dev/login

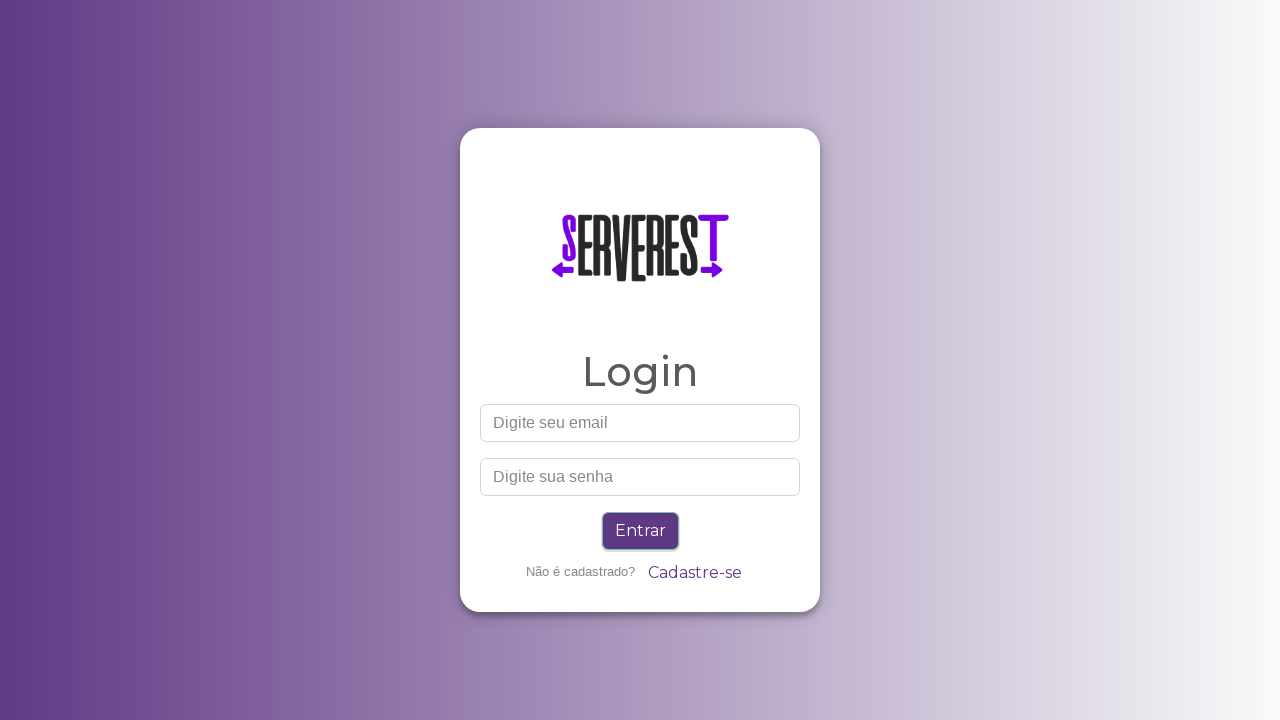

Filled email field with 'fulano@qa.com' on internal:testid=[data-testid="email"s]
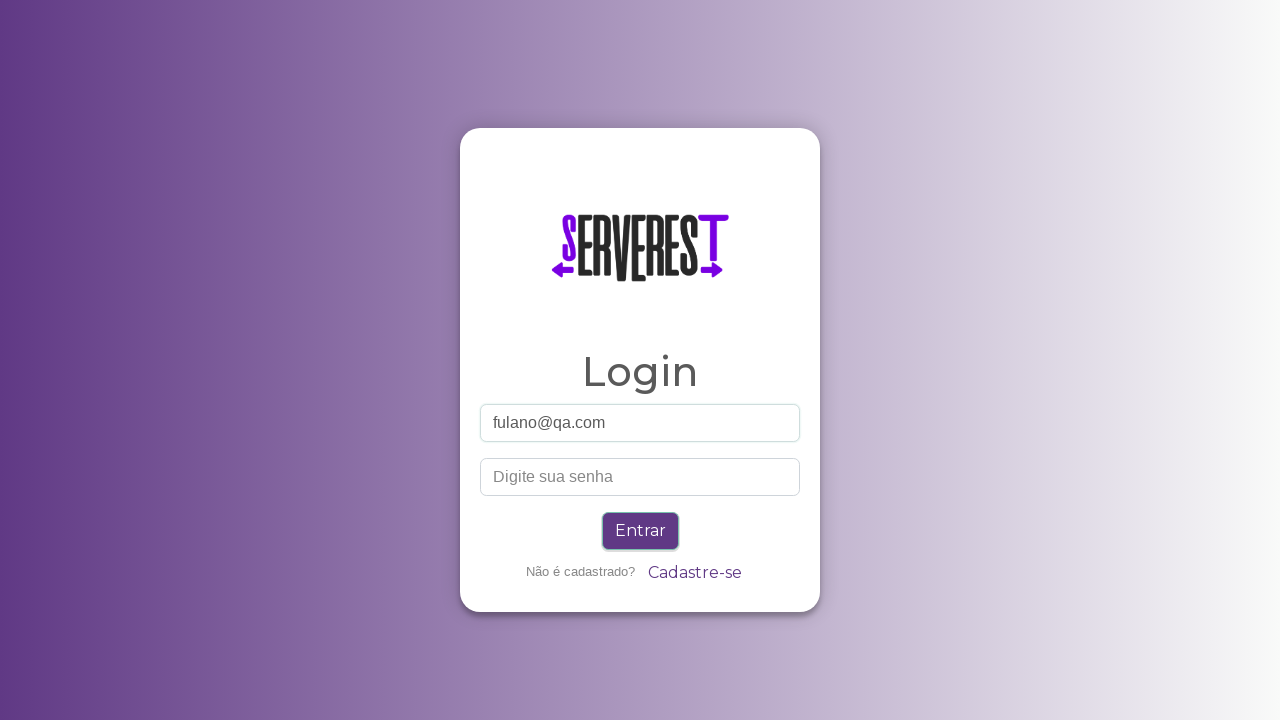

Filled password field with incorrect password 'teste12345' on internal:testid=[data-testid="senha"s]
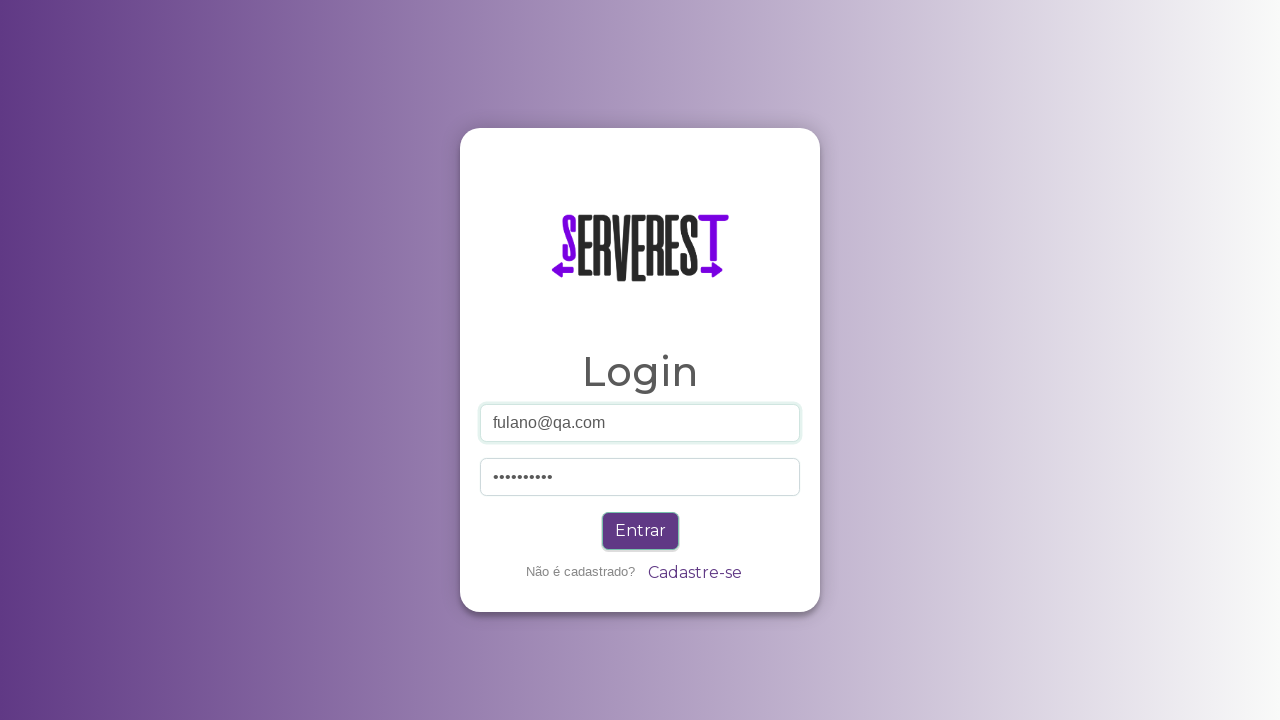

Clicked login button at (640, 531) on internal:testid=[data-testid="entrar"s]
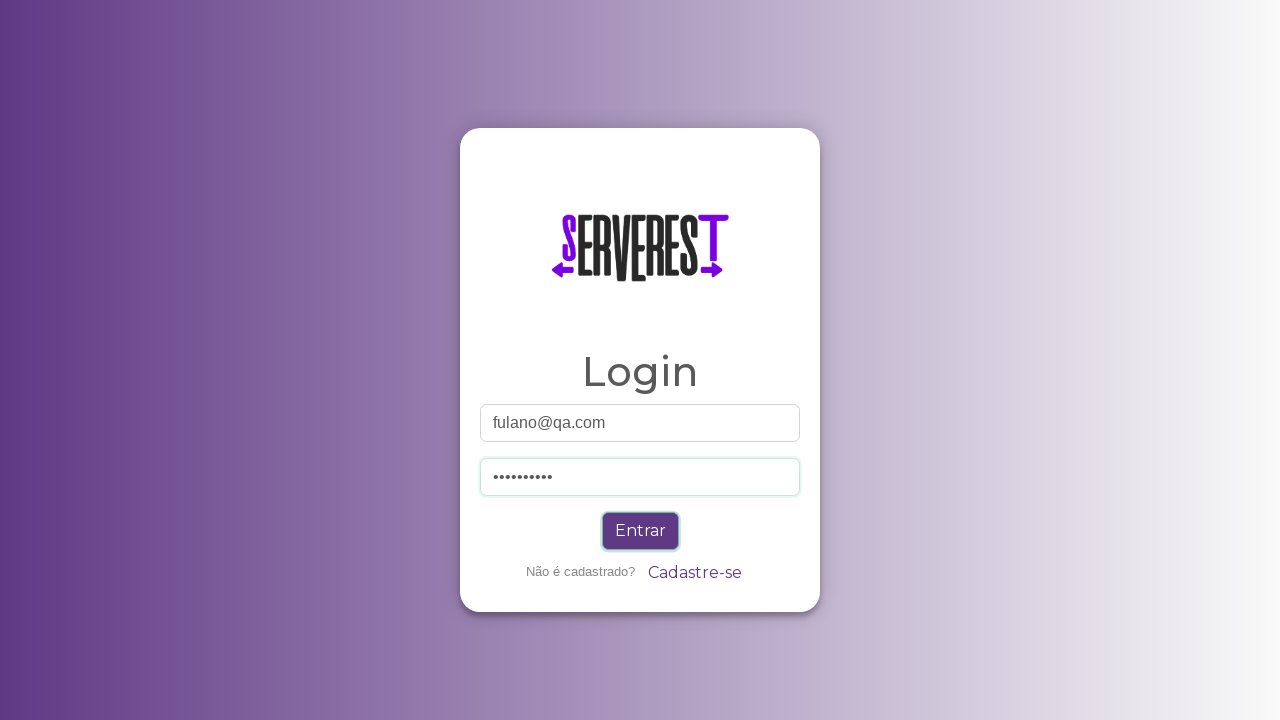

Invalid credentials error message appeared
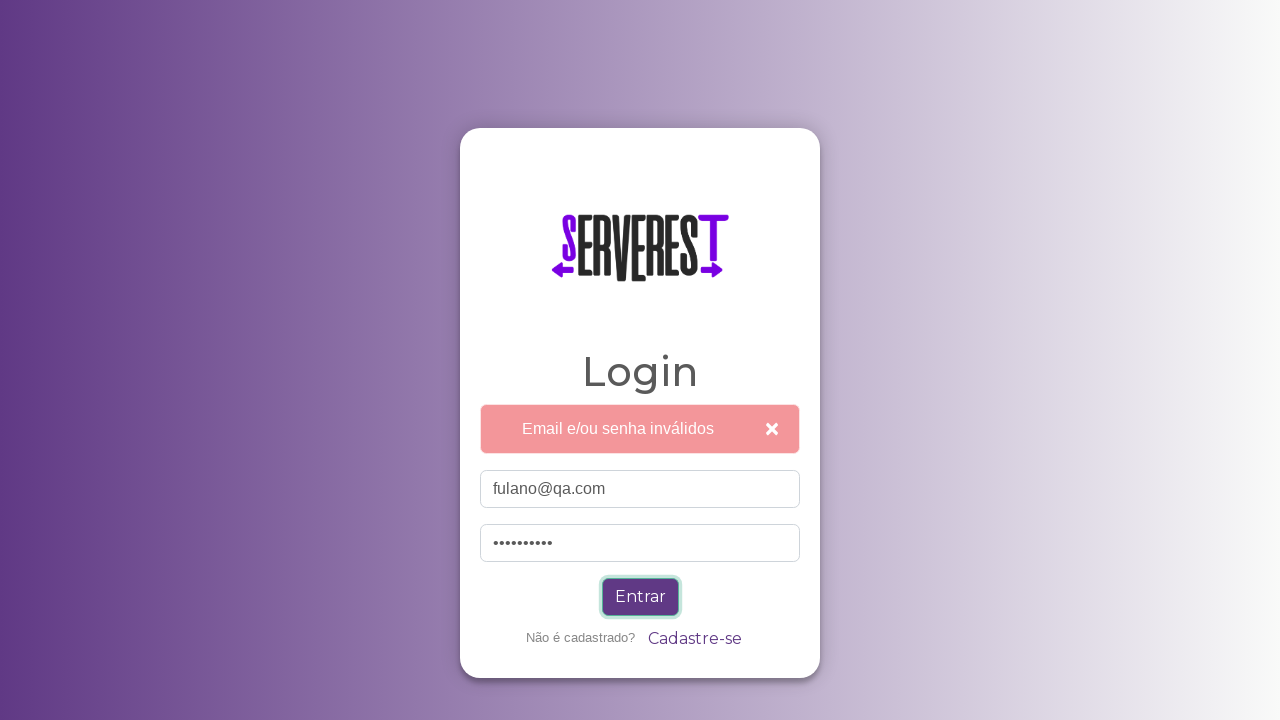

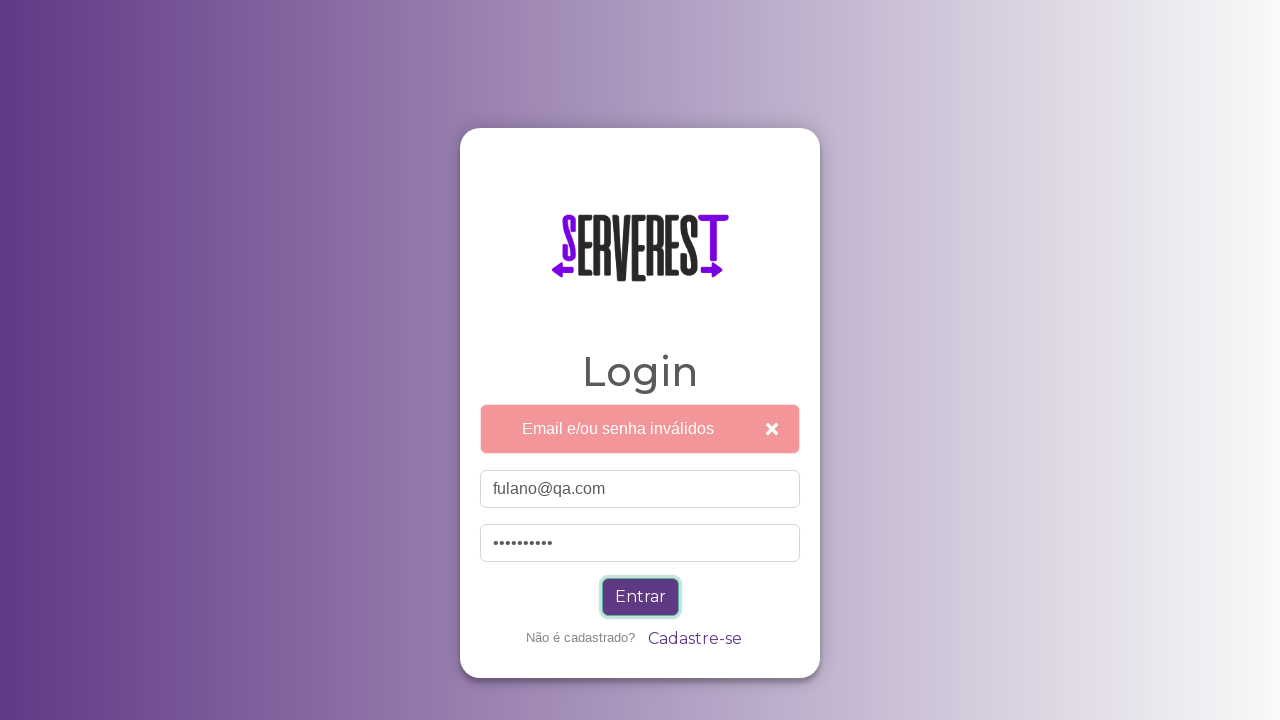